Tests accepting a confirm JavaScript alert dialog on LetCode's alert practice page by clicking the confirm alert button and accepting the dialog.

Starting URL: https://letcode.in/alert

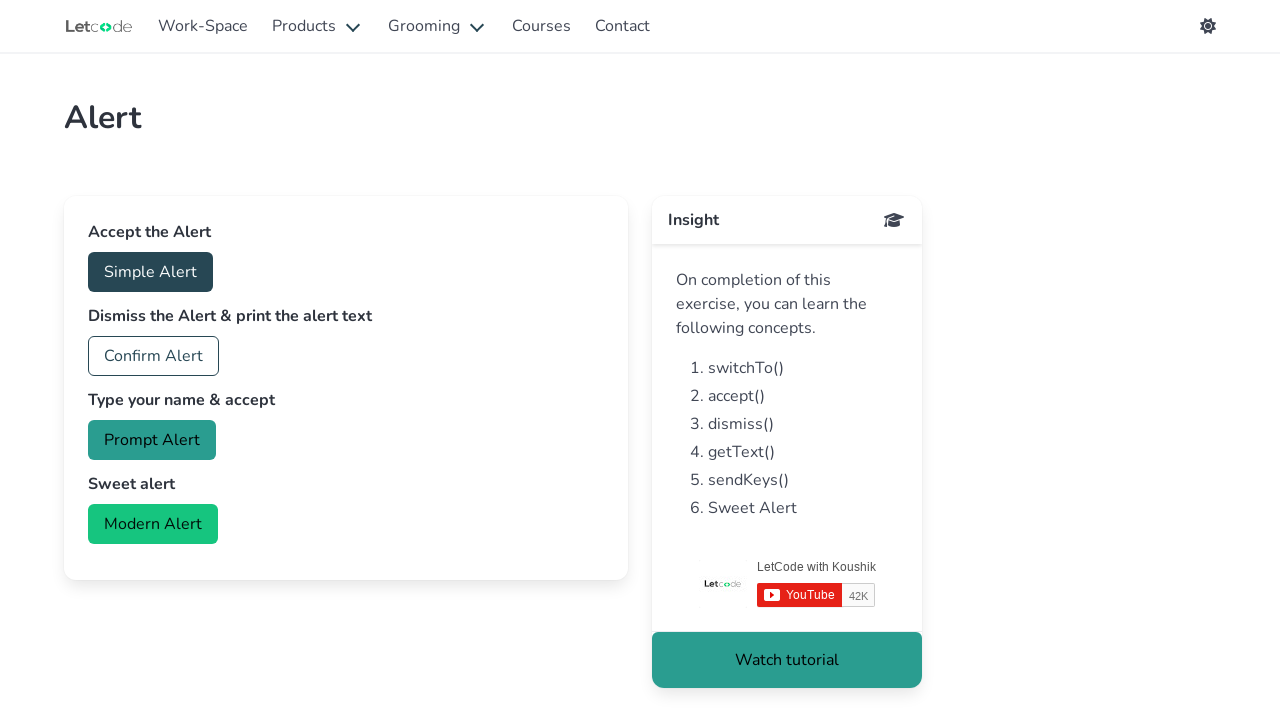

Set up dialog handler to automatically accept alerts
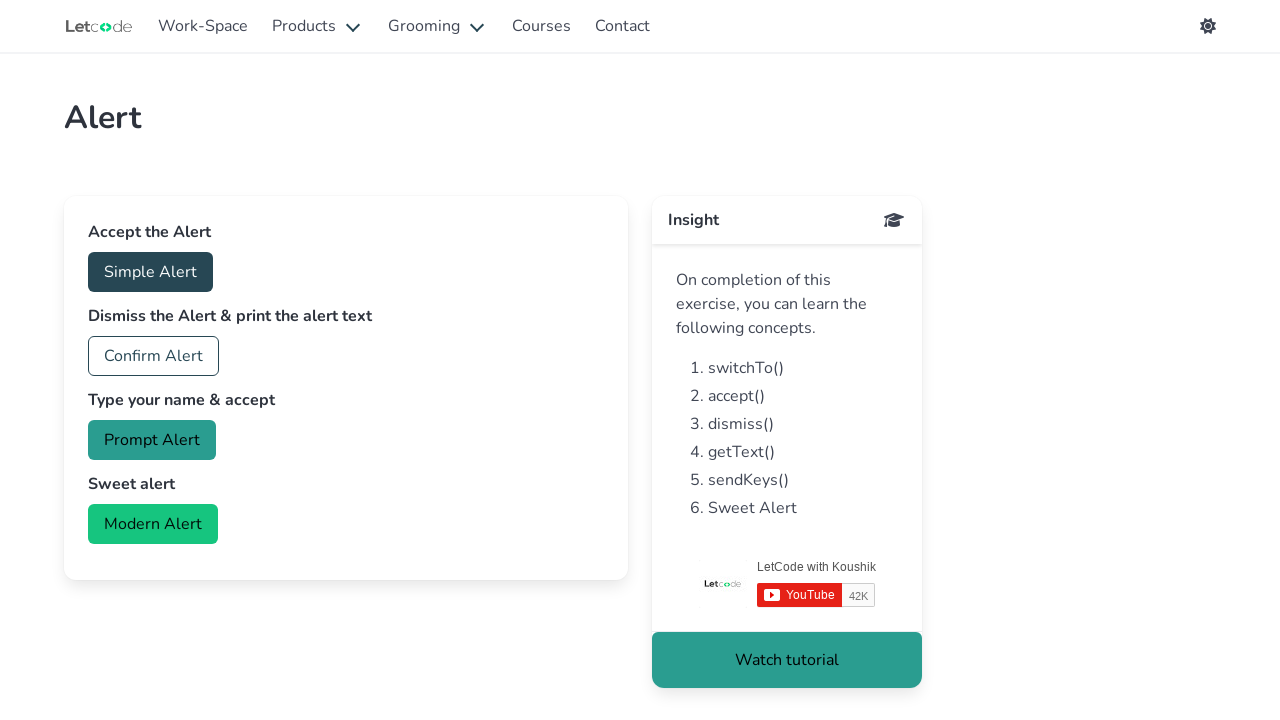

Clicked the Confirm Alert button at (154, 356) on button:has-text('Confirm Alert')
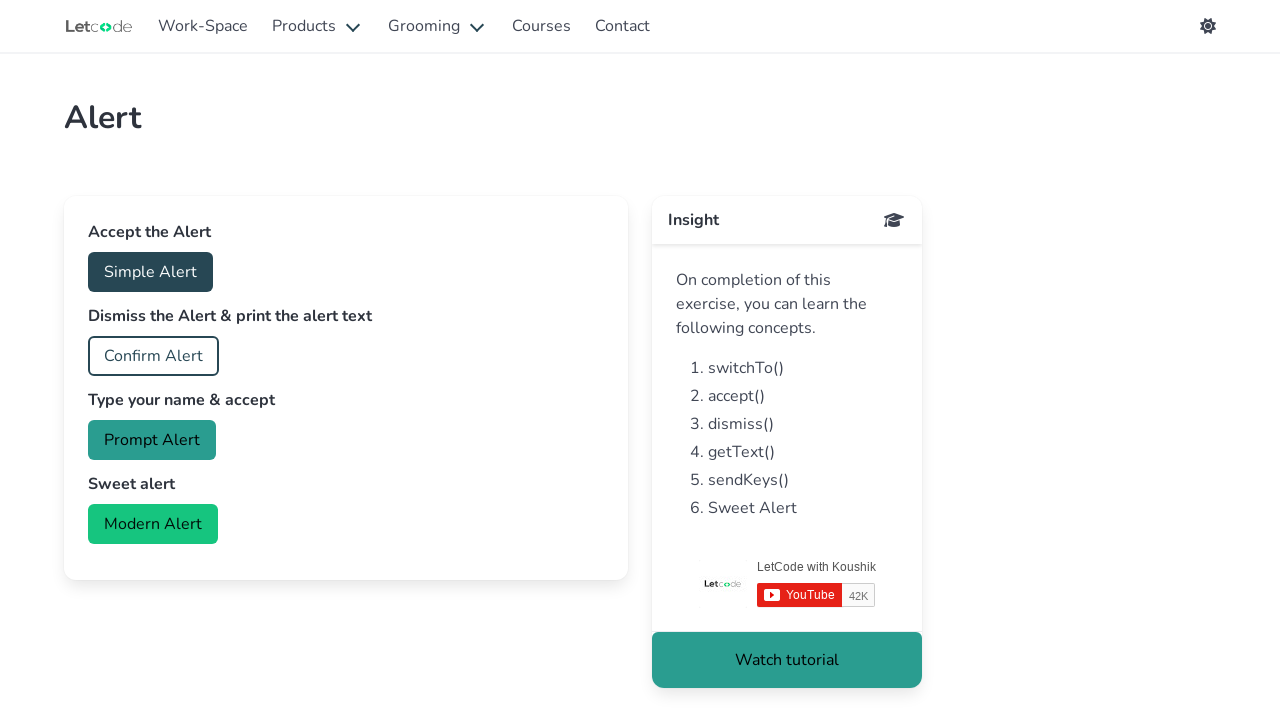

Page loaded and stabilized after accepting confirm dialog
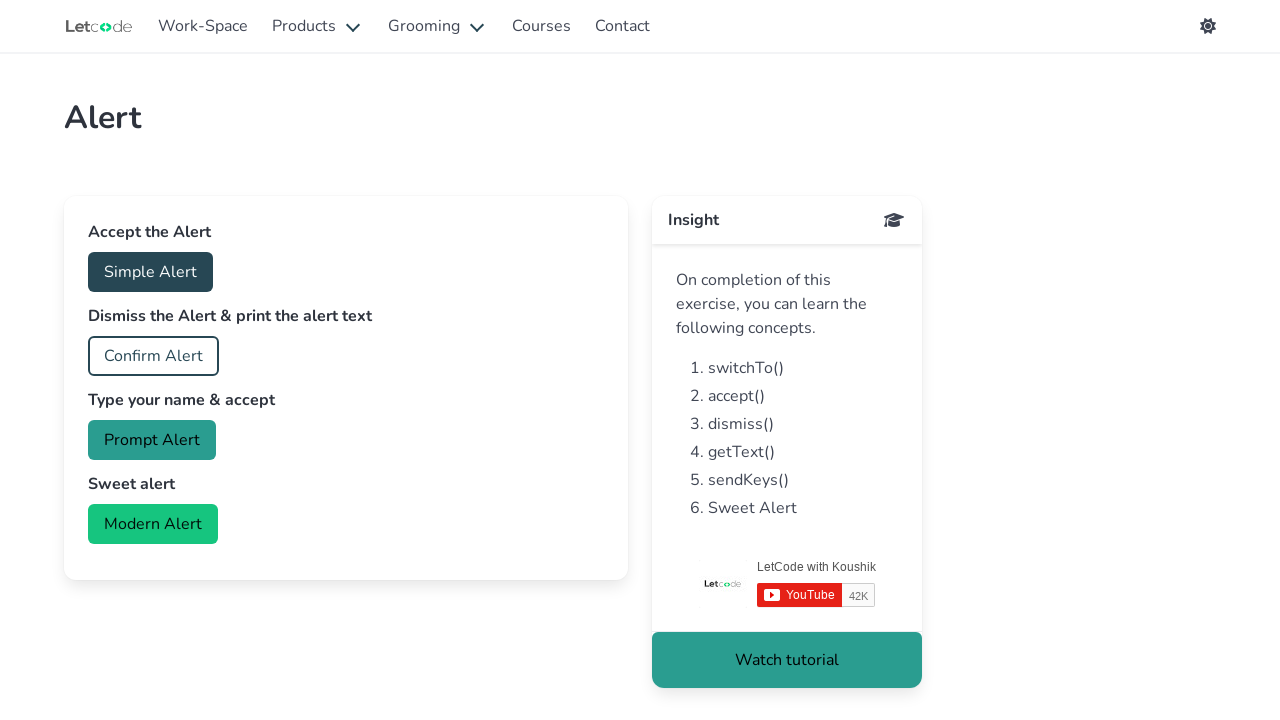

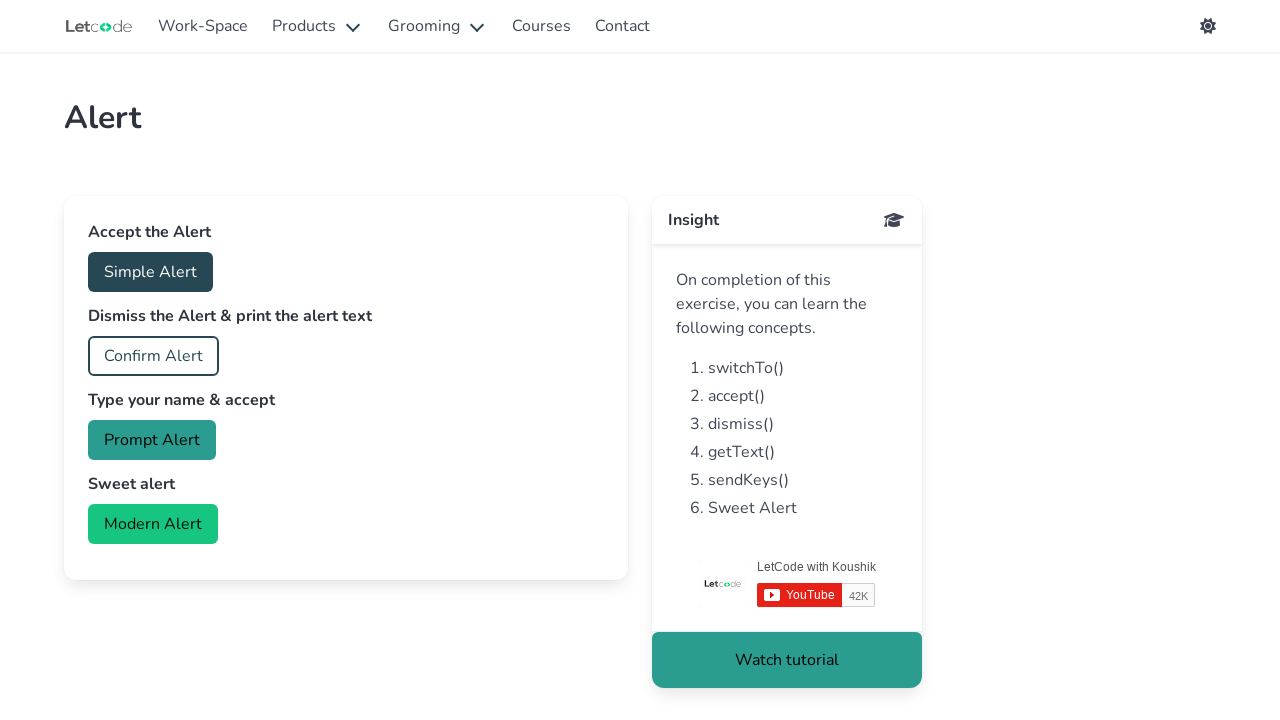